Navigates to a YouTube channel's playlists page and scrolls to the bottom to load all playlist content, then verifies playlist links are present on the page.

Starting URL: https://www.youtube.com/channel/UCdKuE7a2QZeHPhDntXVZ91w/playlists?view=1&sort=dd&shelf_id=0

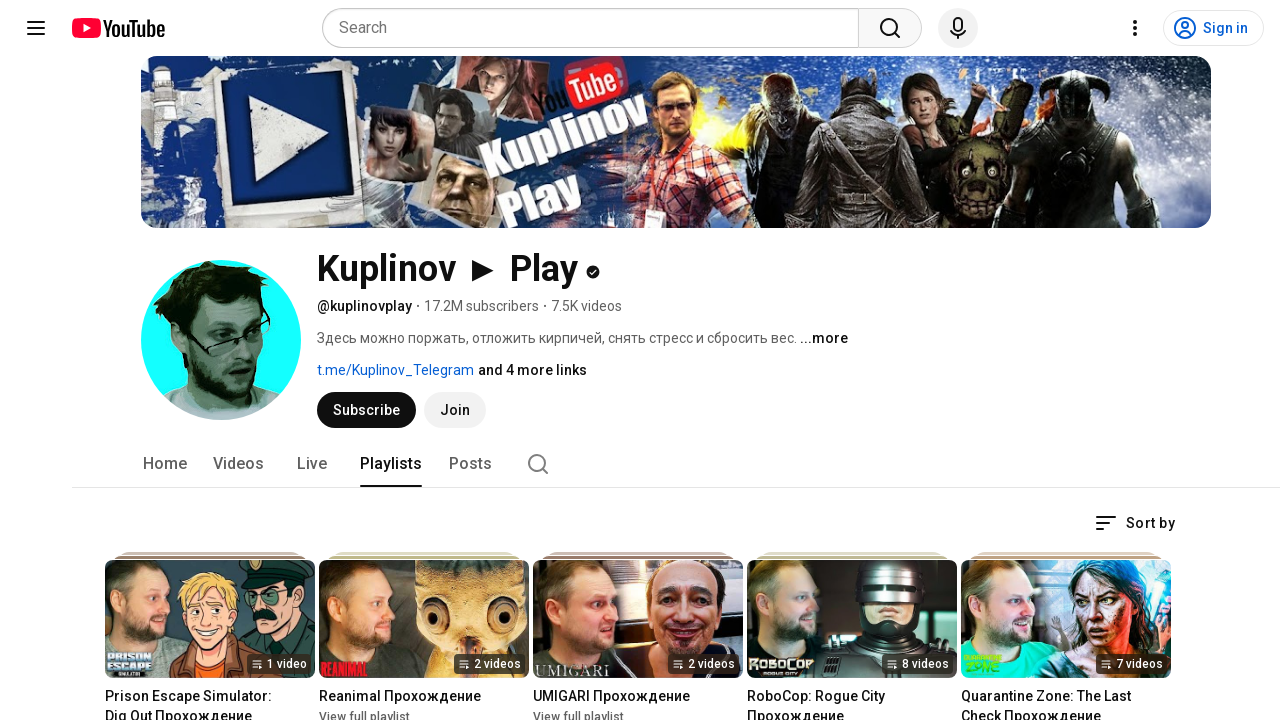

Set viewport size to 1920x1080 for better scrolling
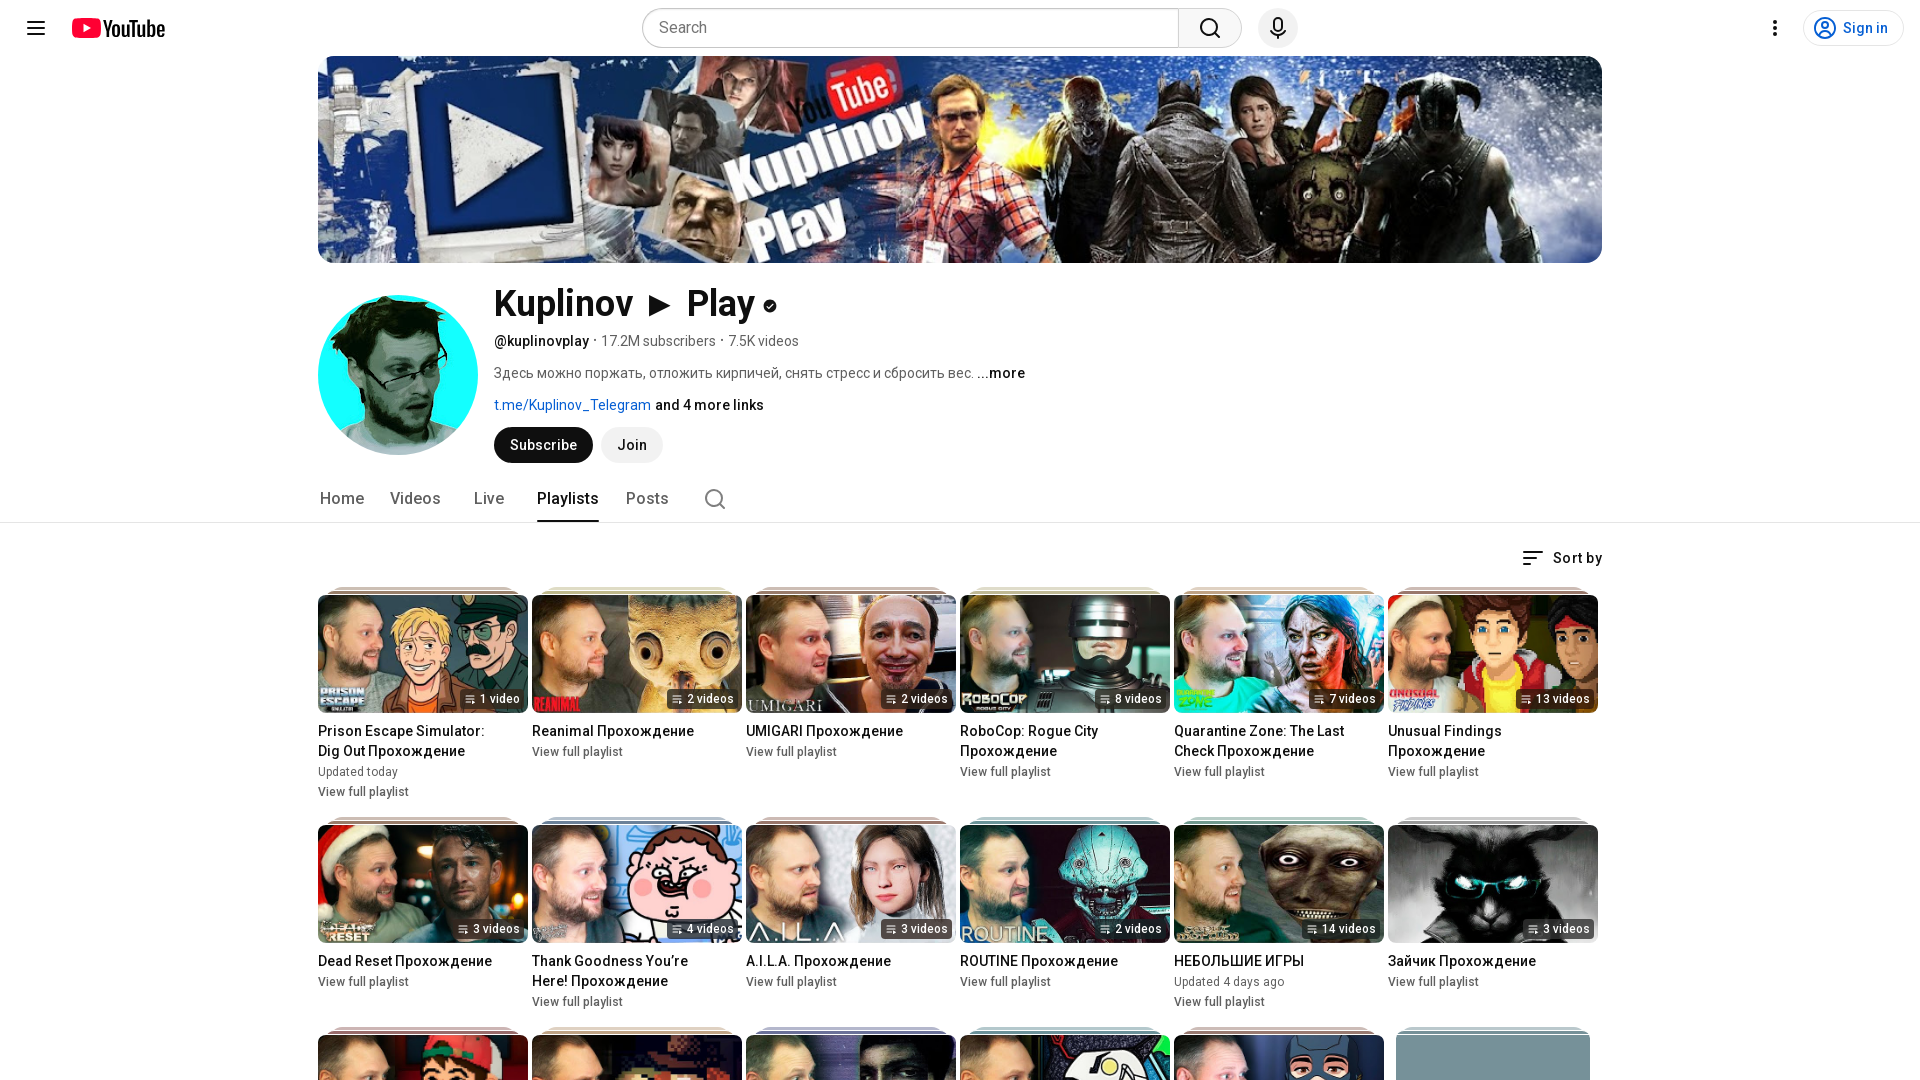

Waited for page to reach networkidle state
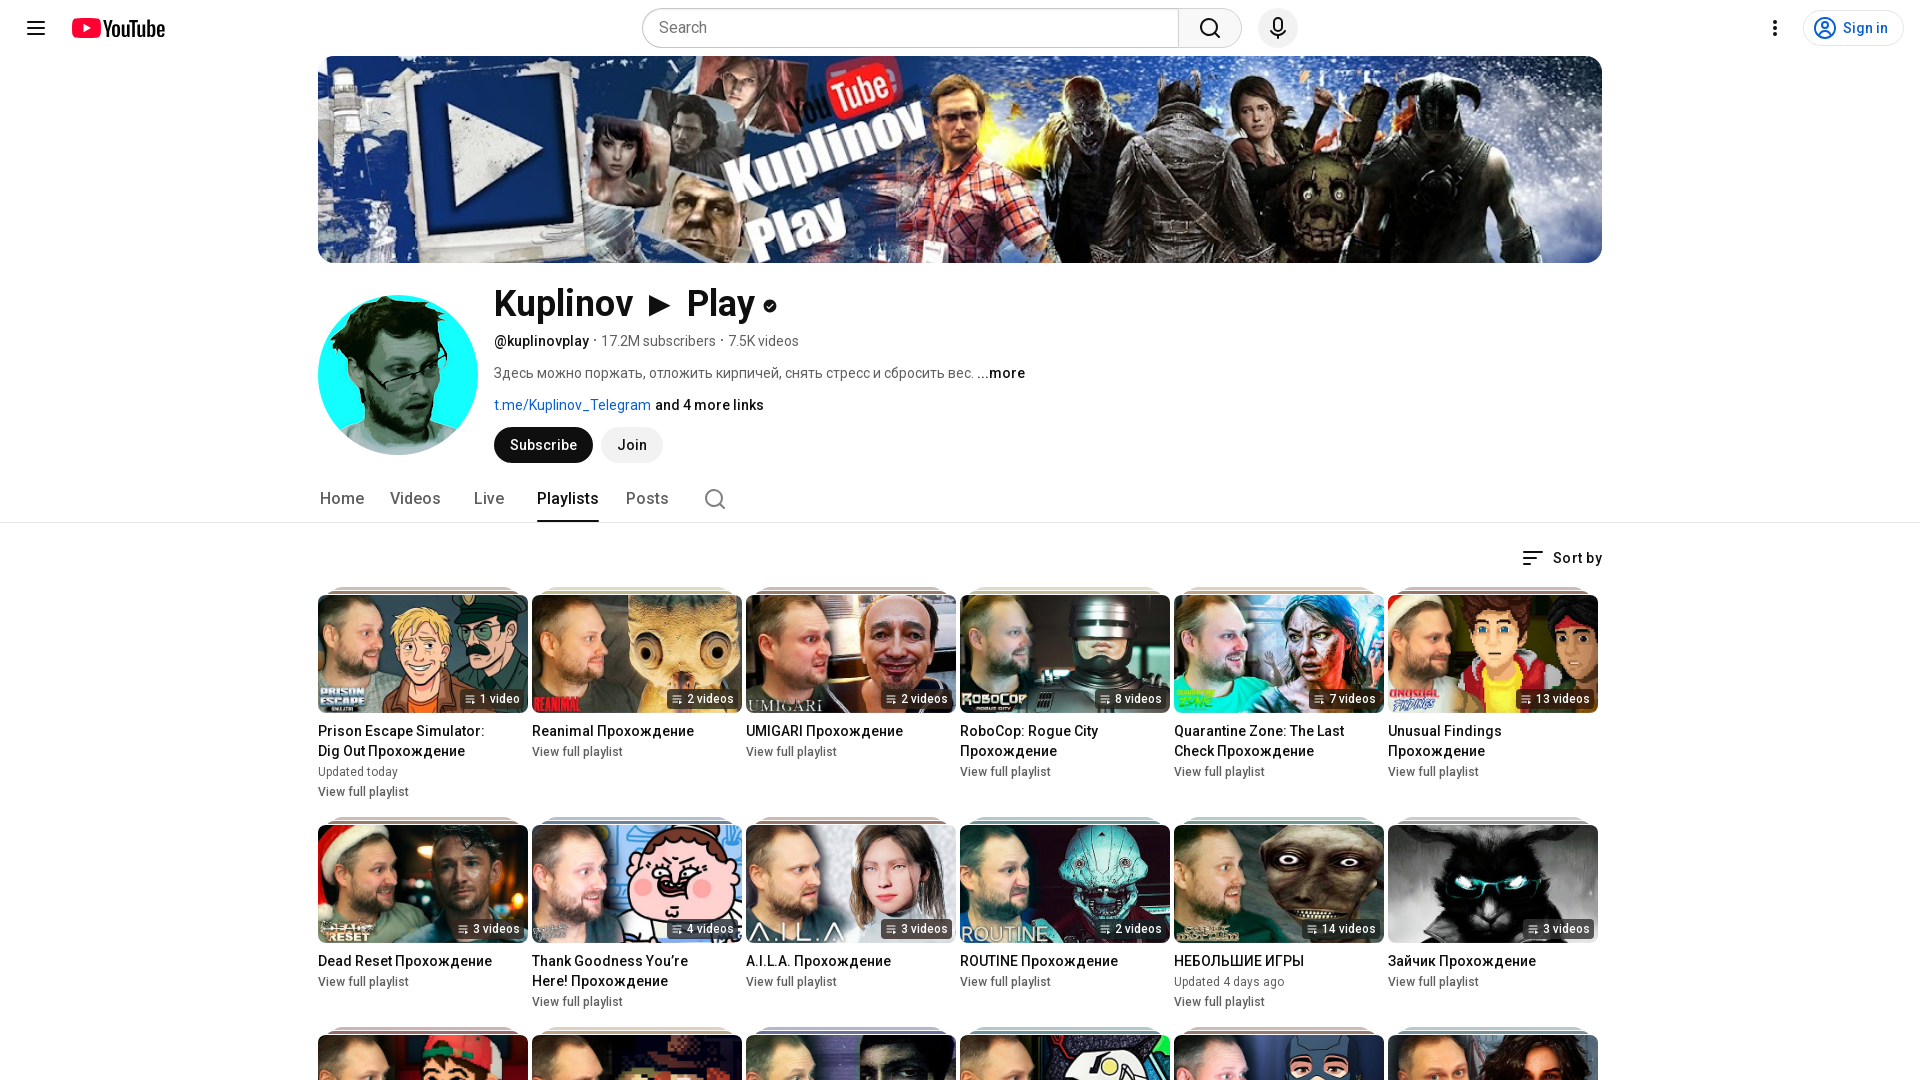

Retrieved initial scroll height
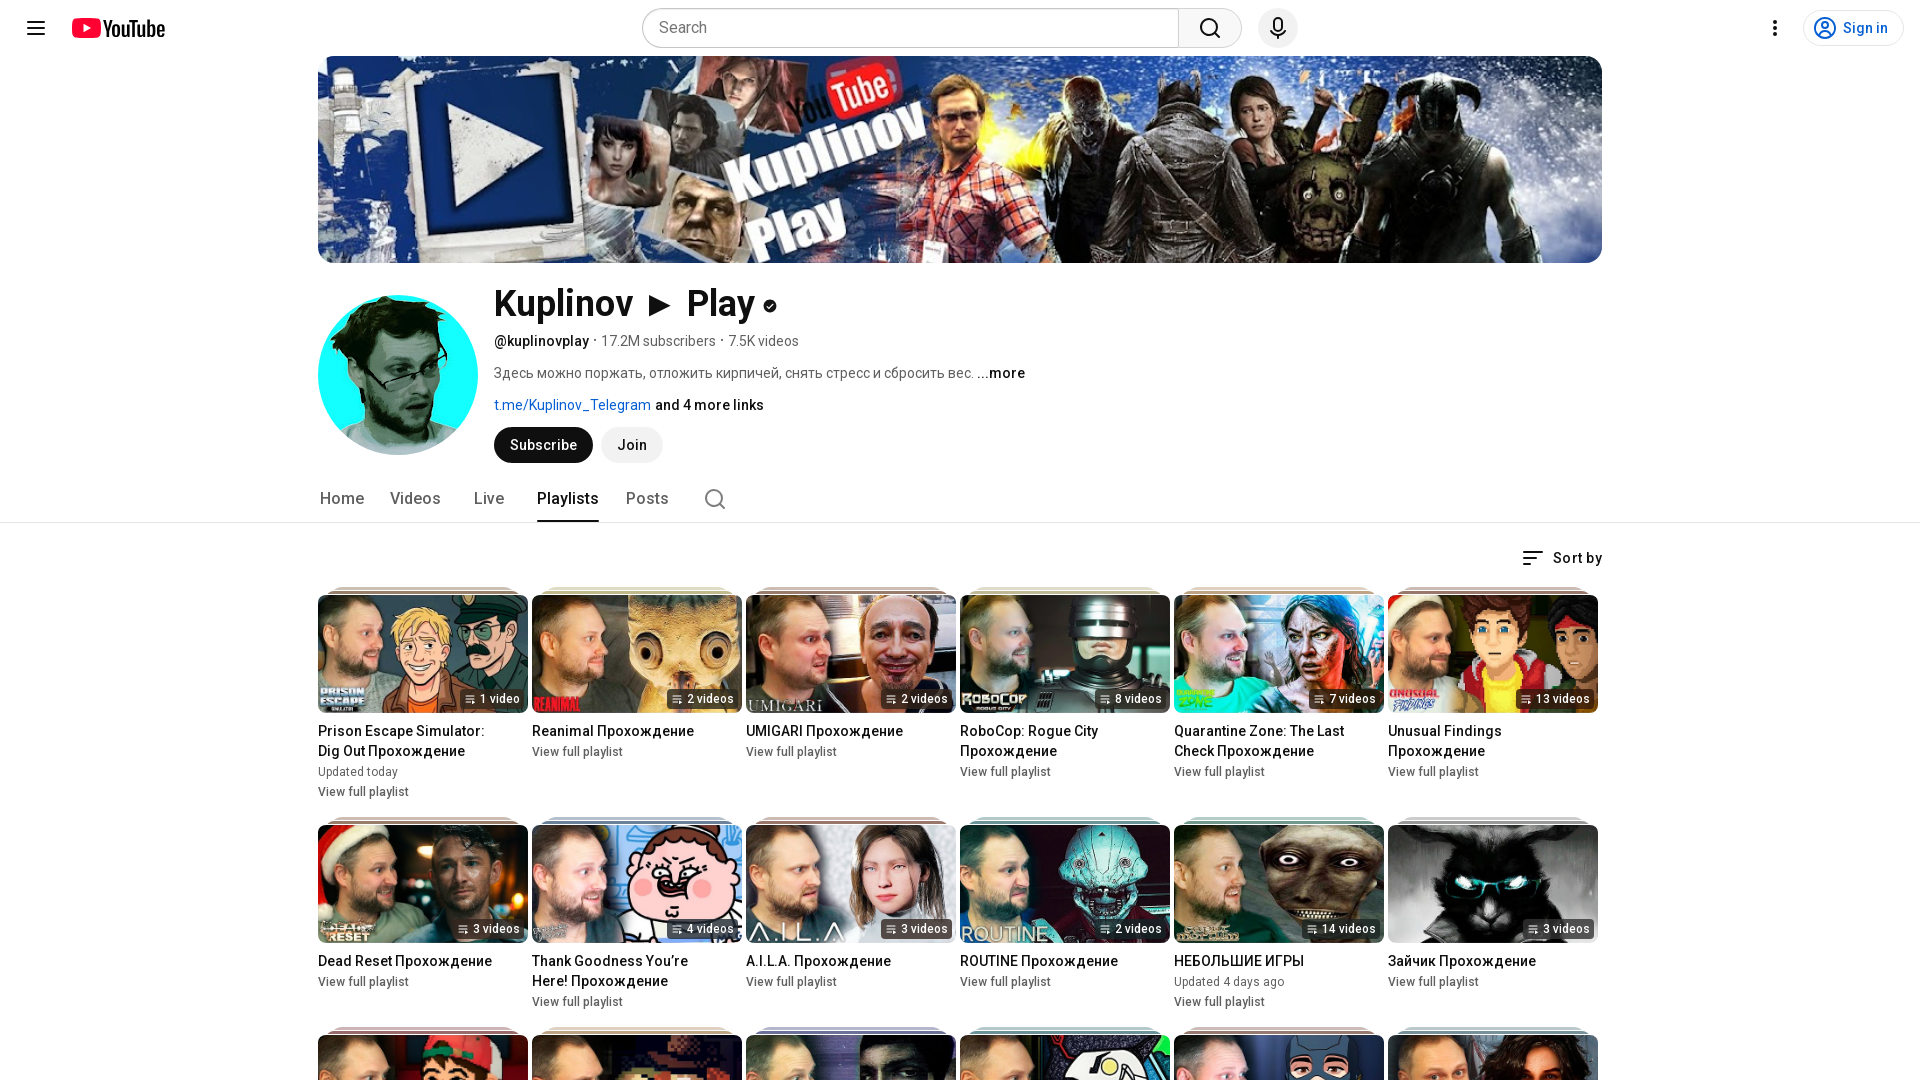

Scrolled down by 8000 pixels
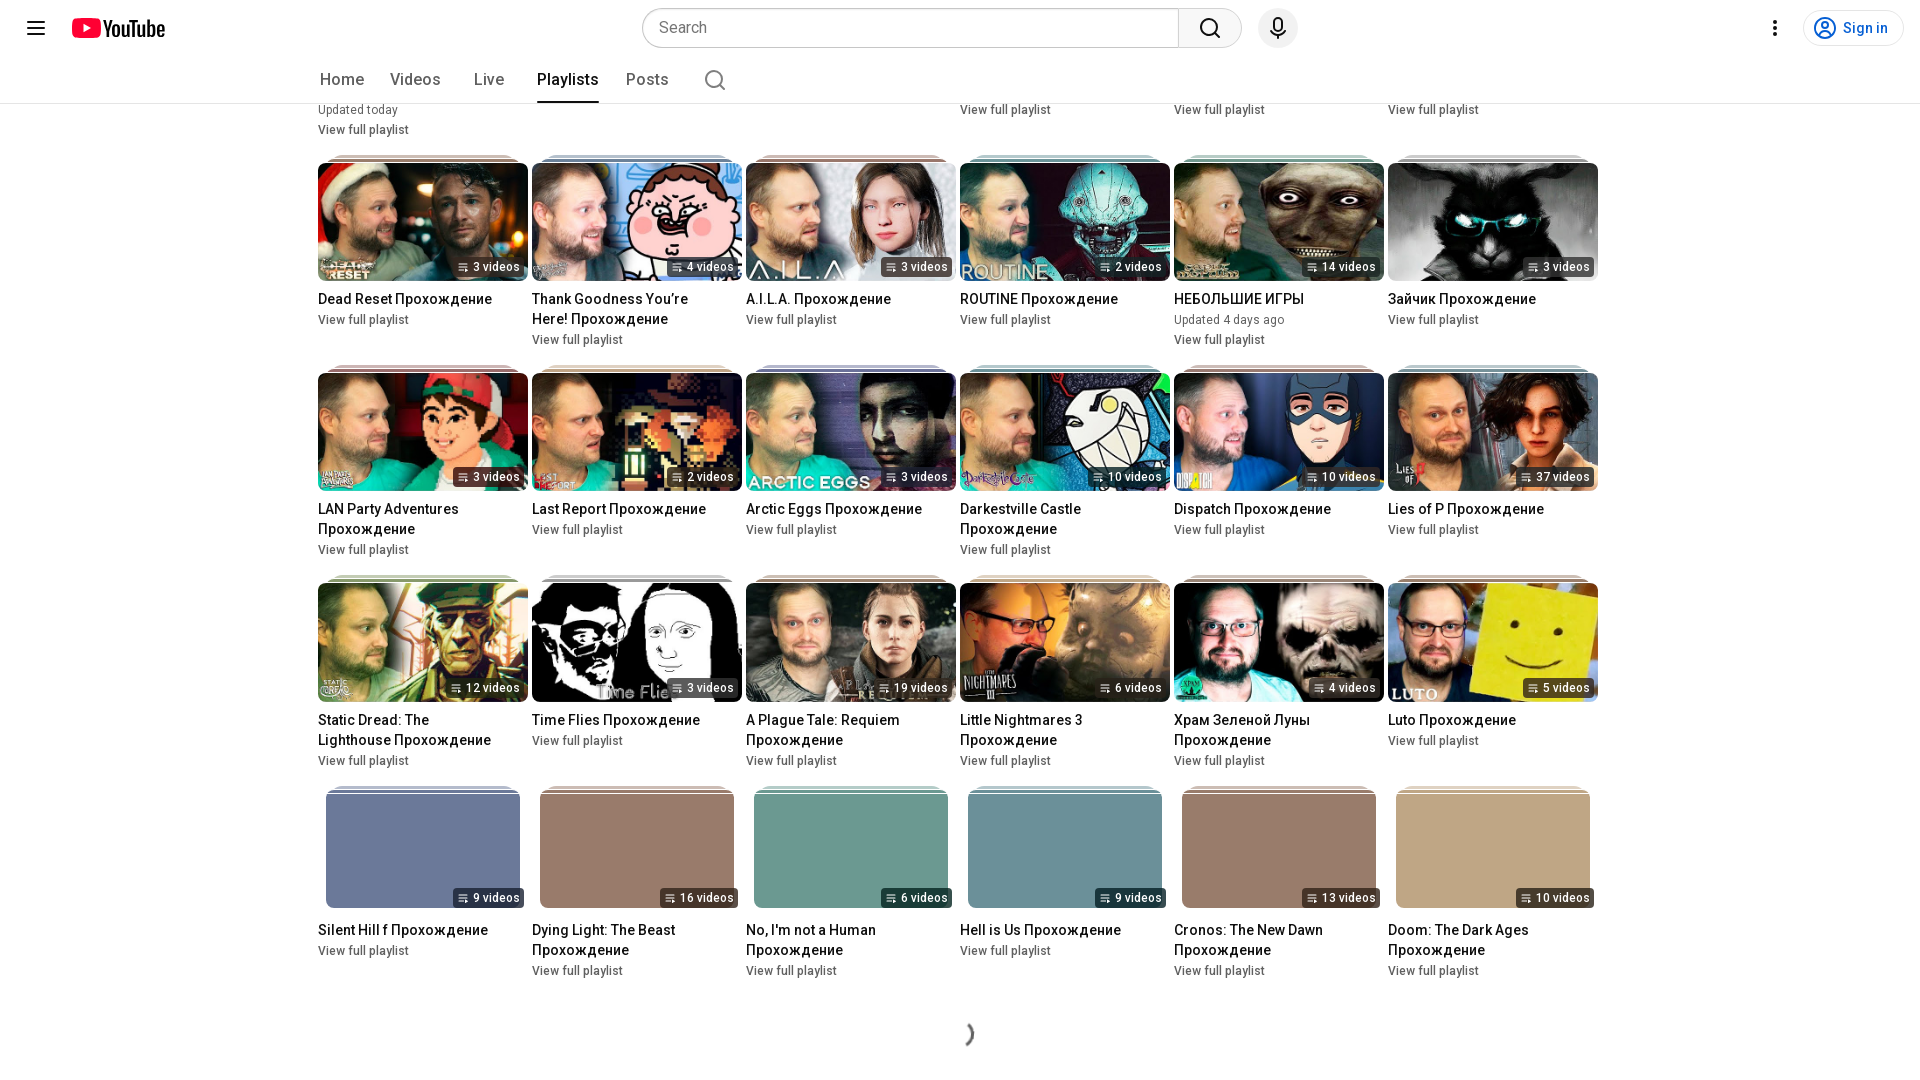

Waited 1000ms for content to load
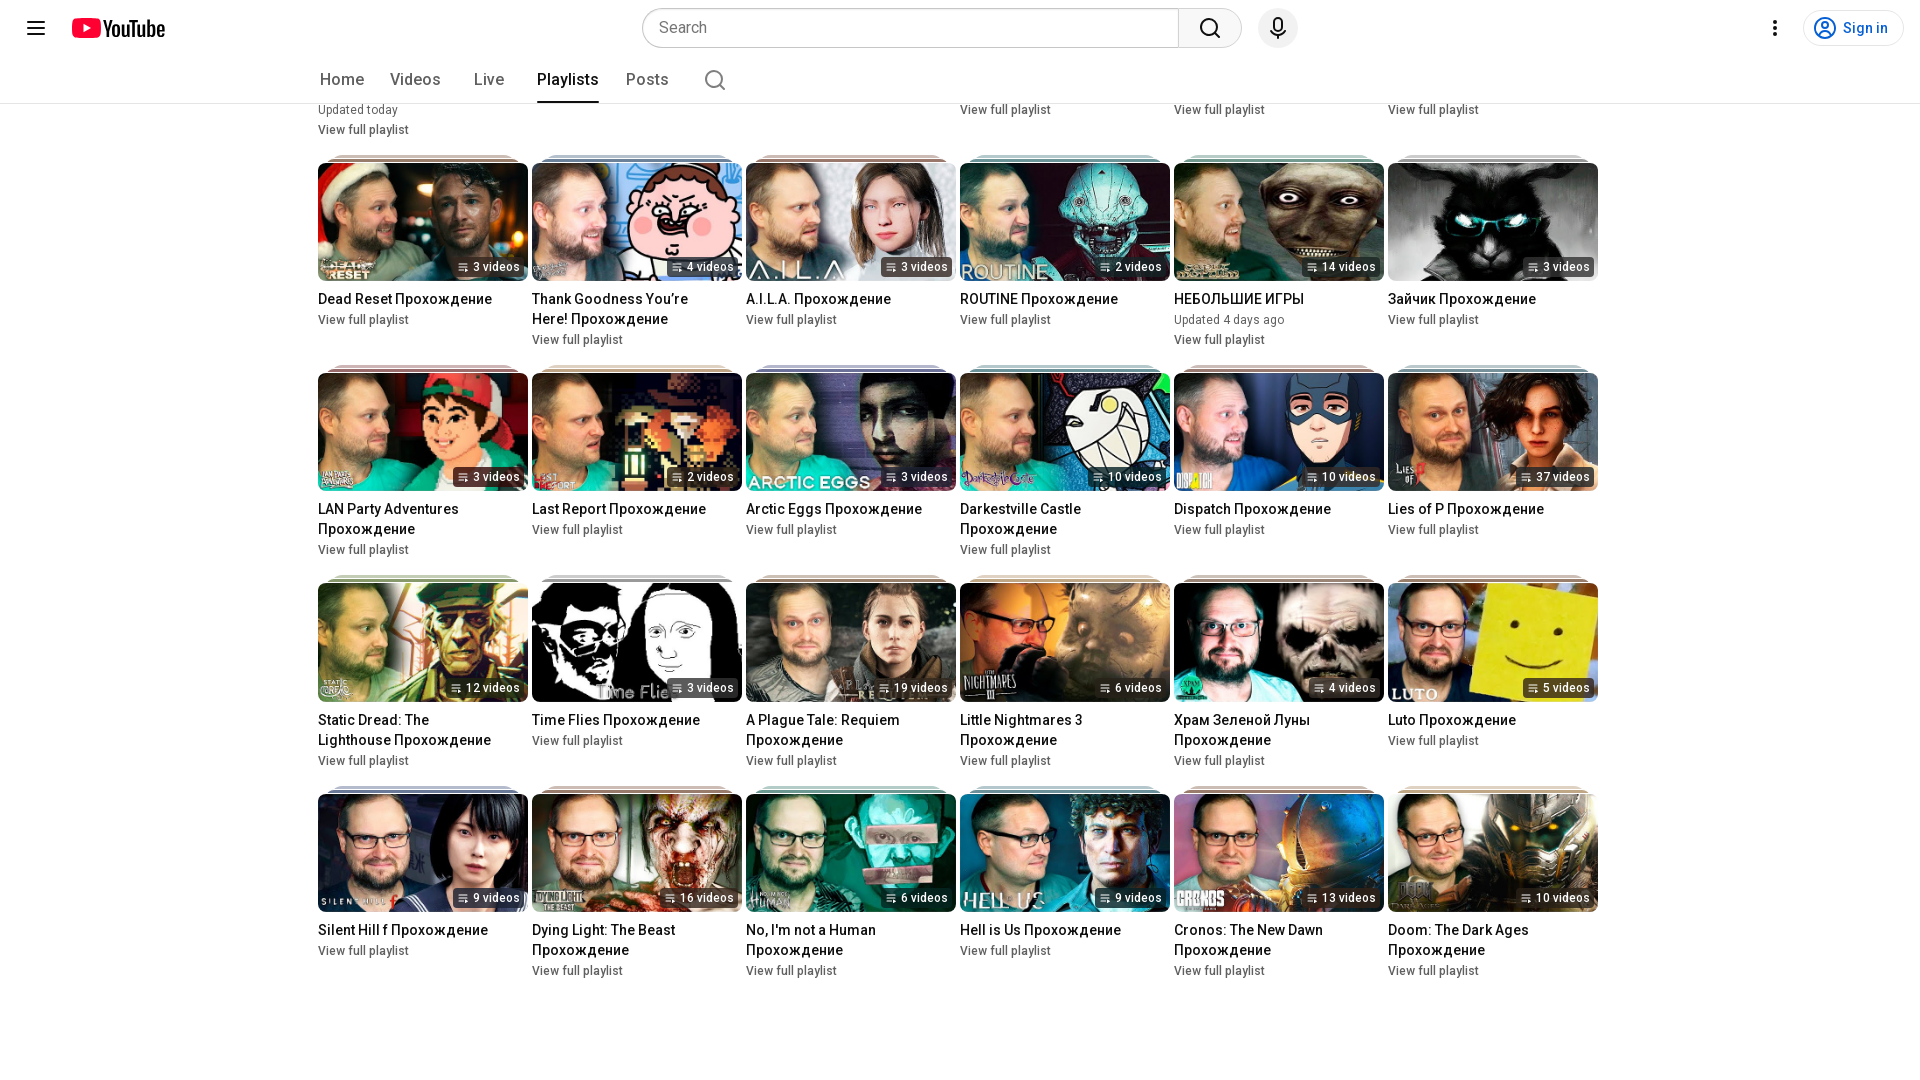

Retrieved current scroll height
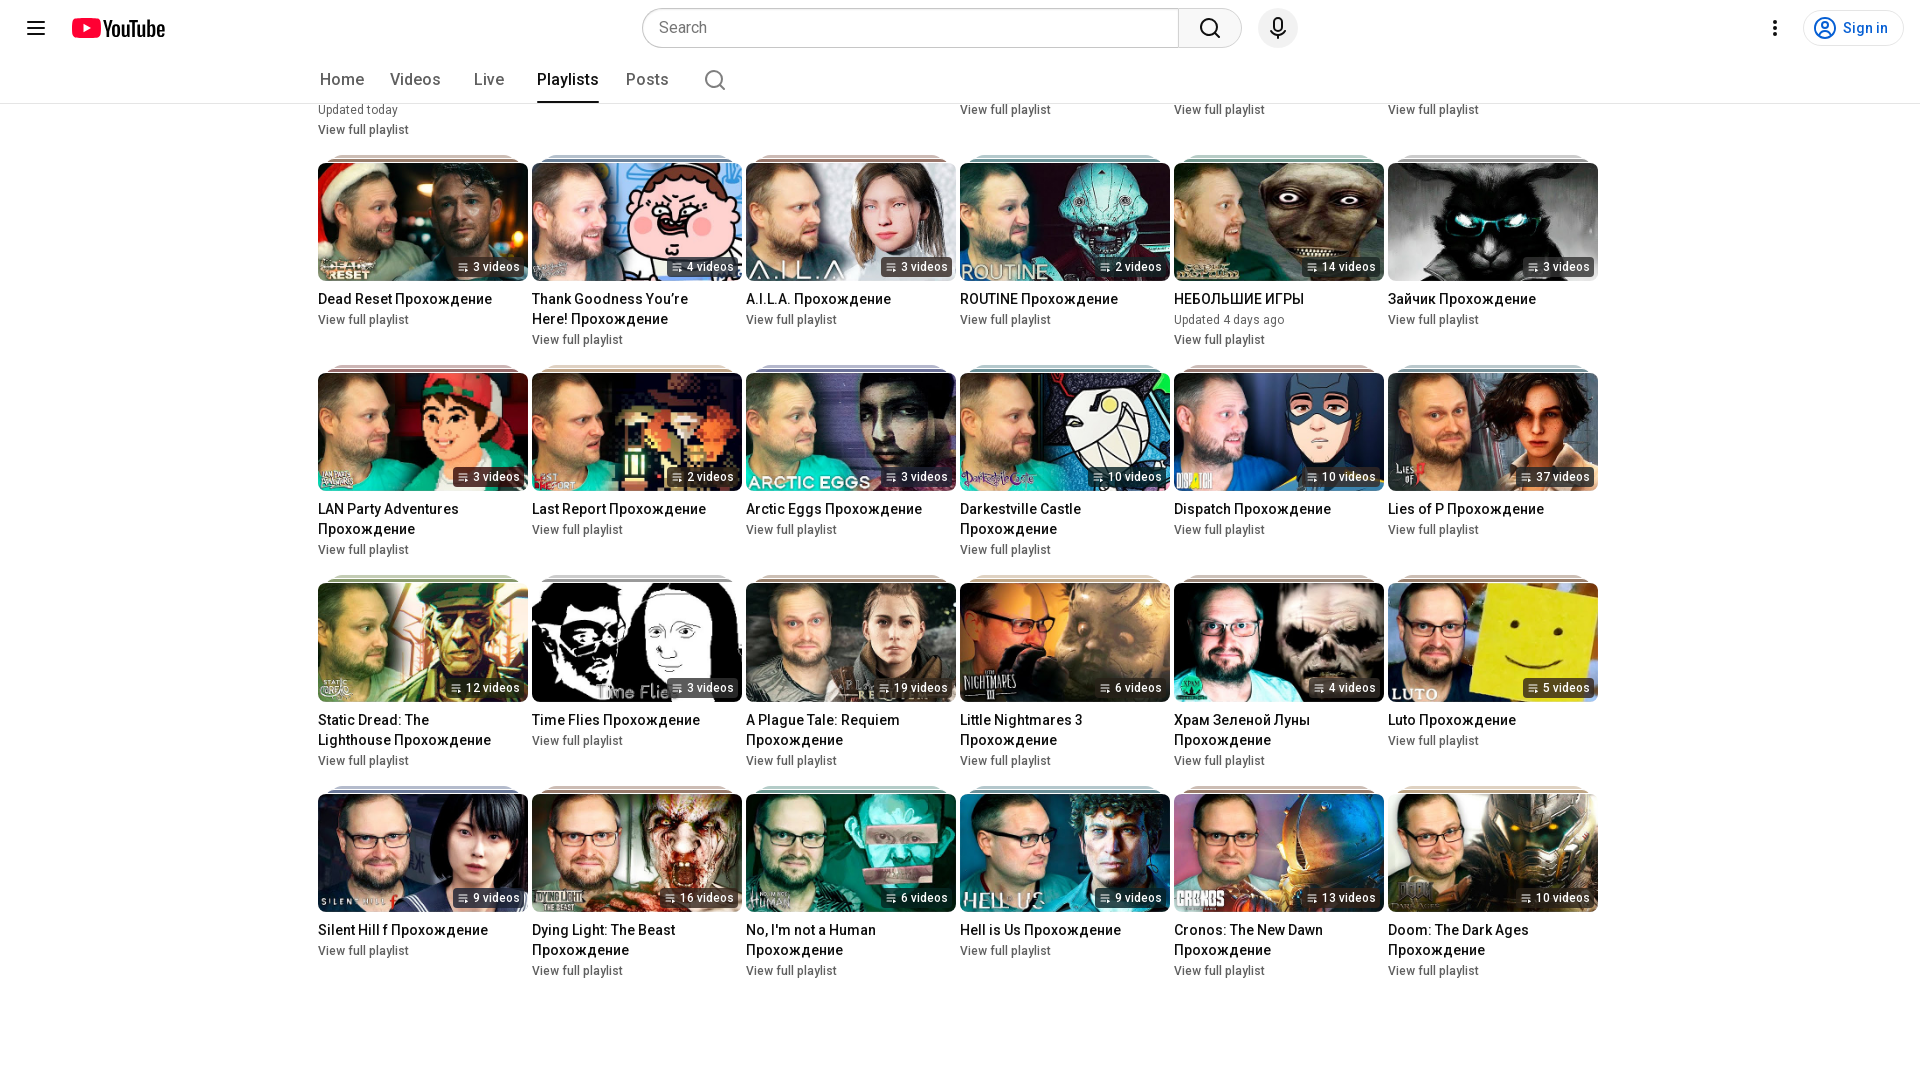

Scrolled down by 8000 pixels
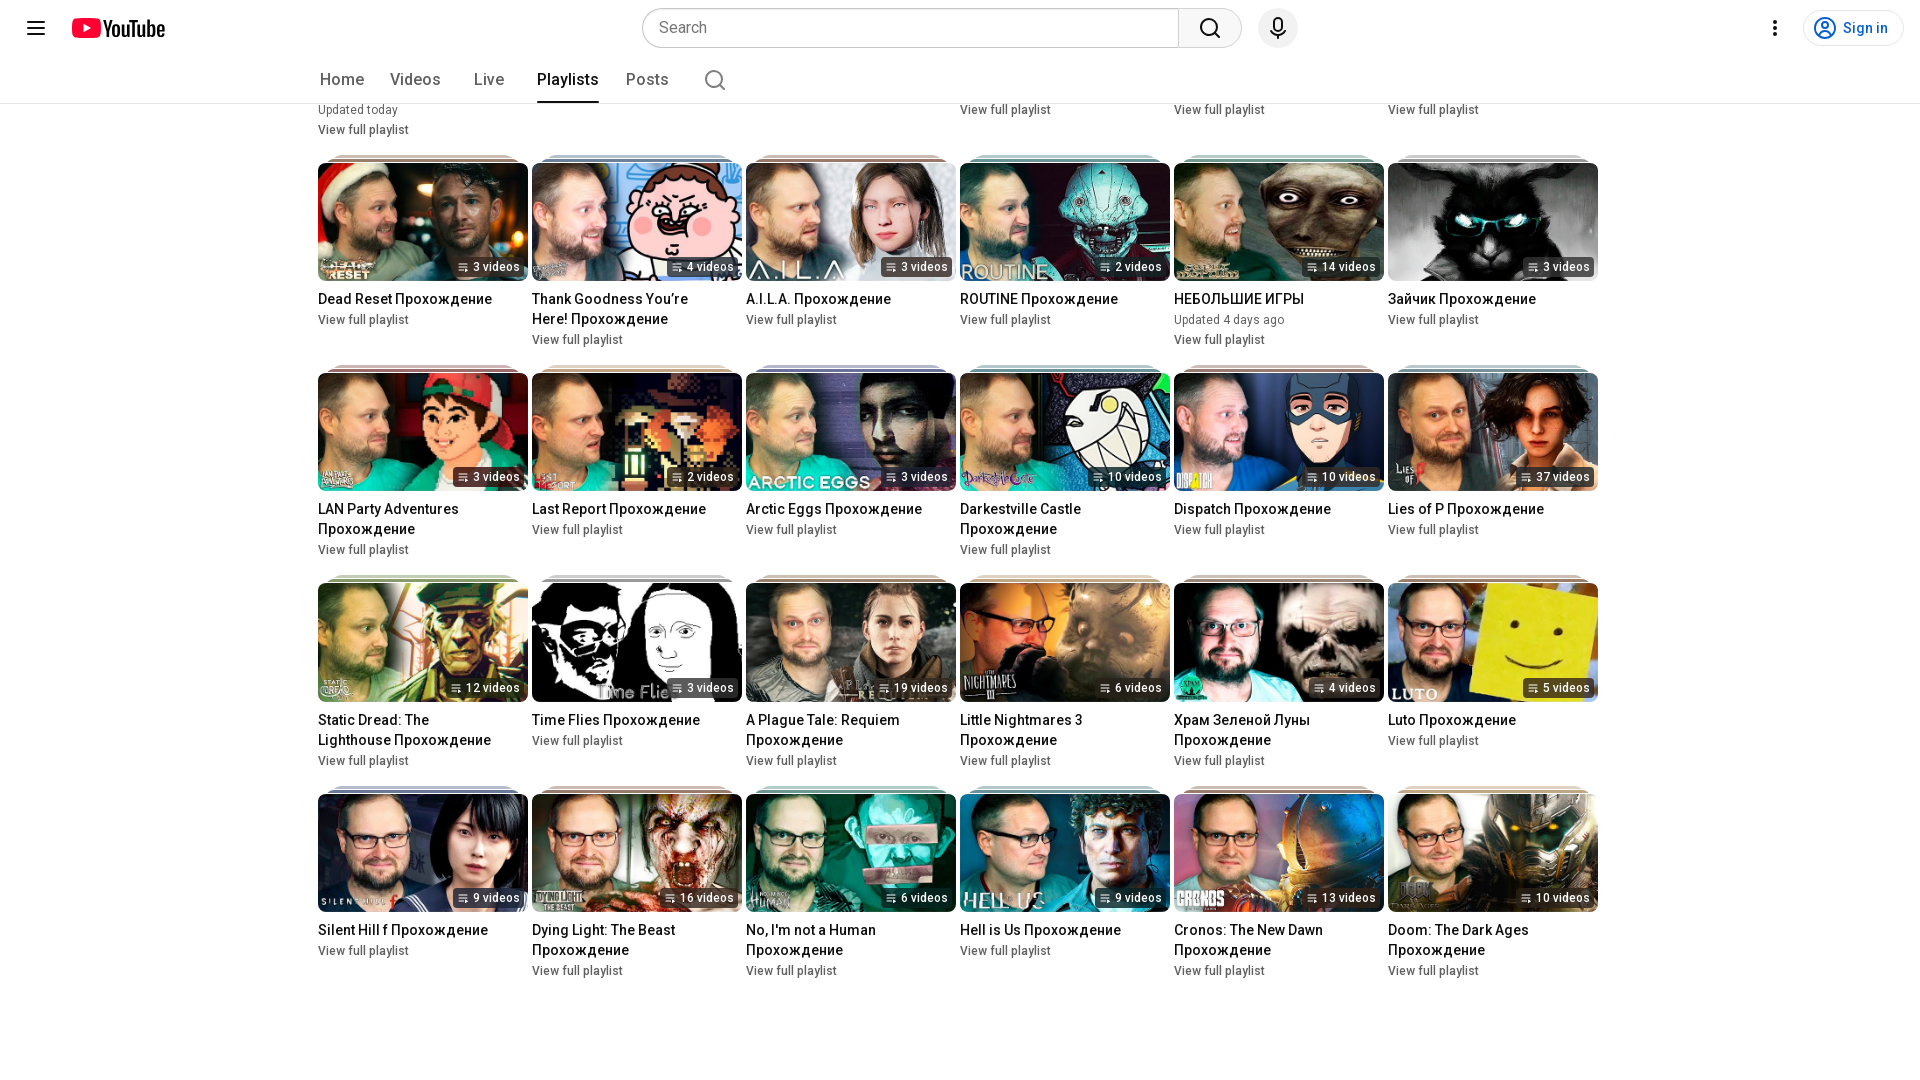

Waited 1000ms for content to load
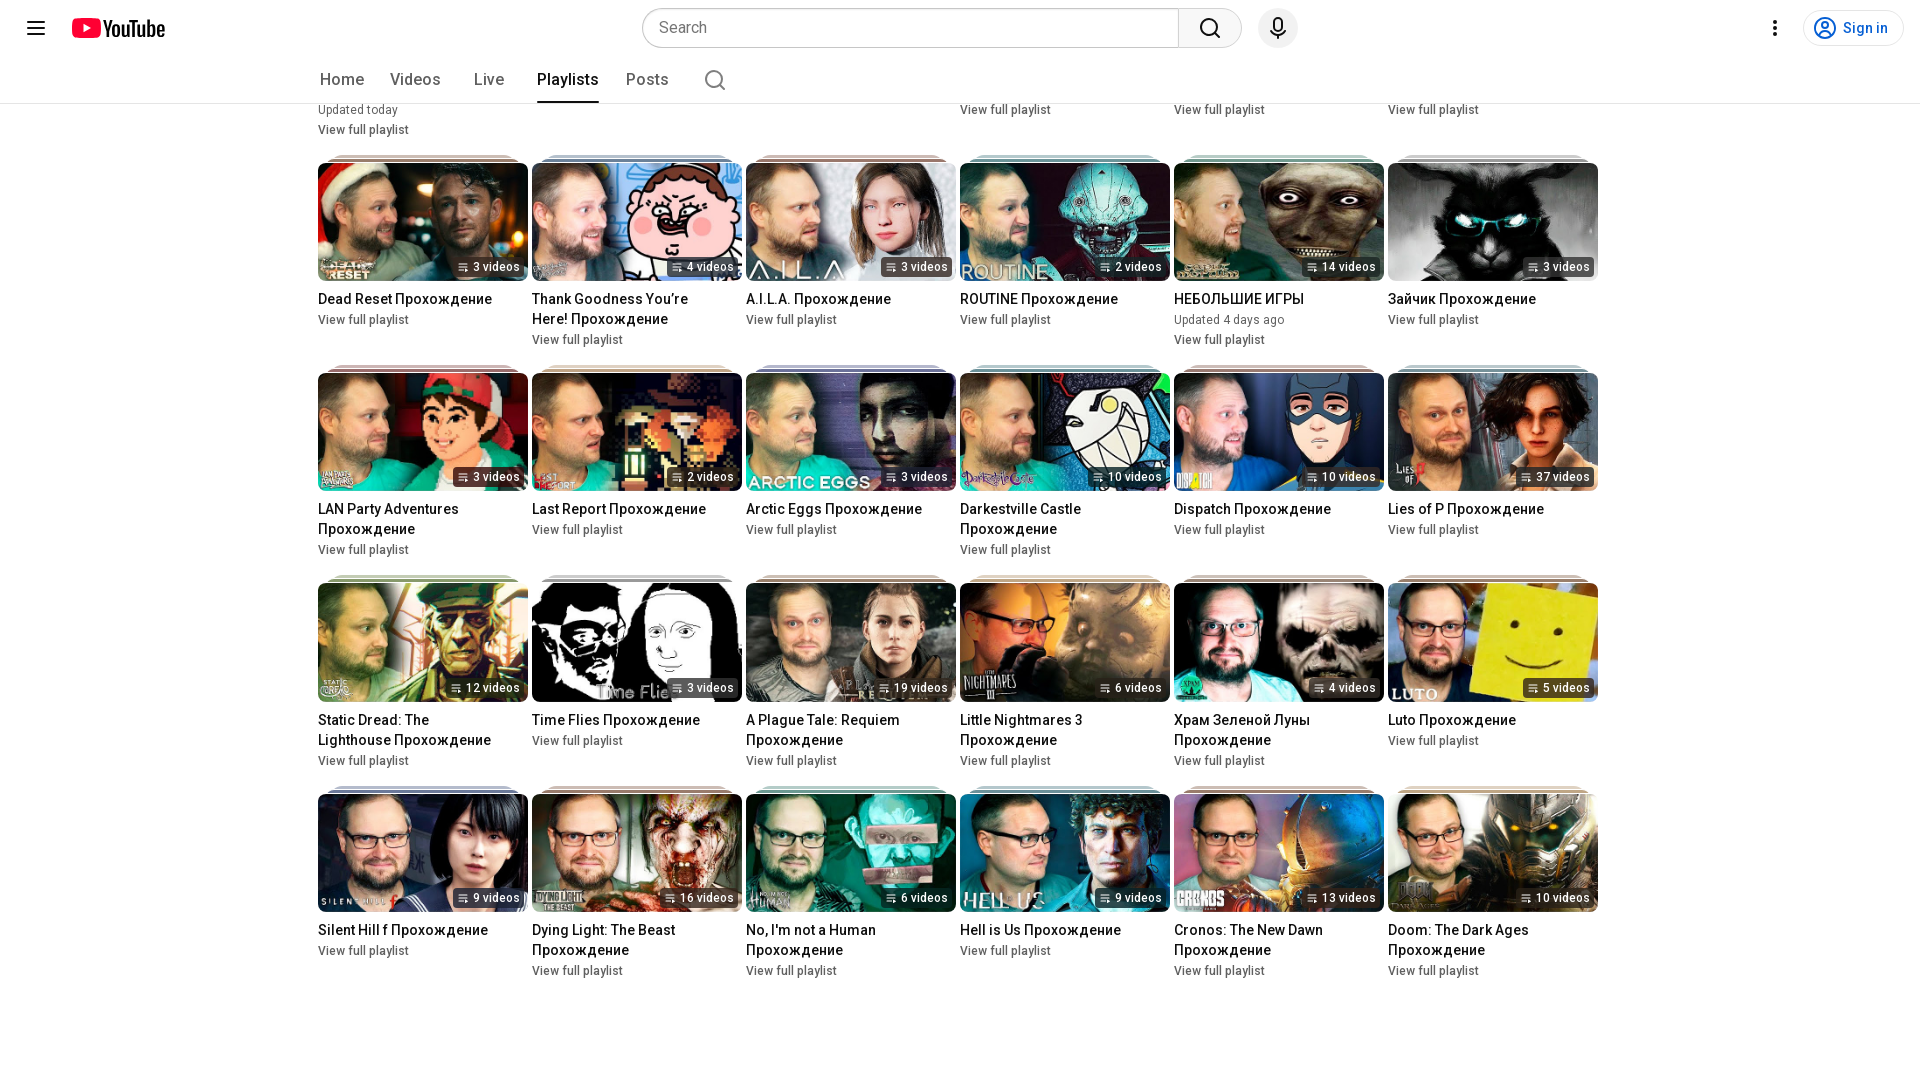

Retrieved current scroll height
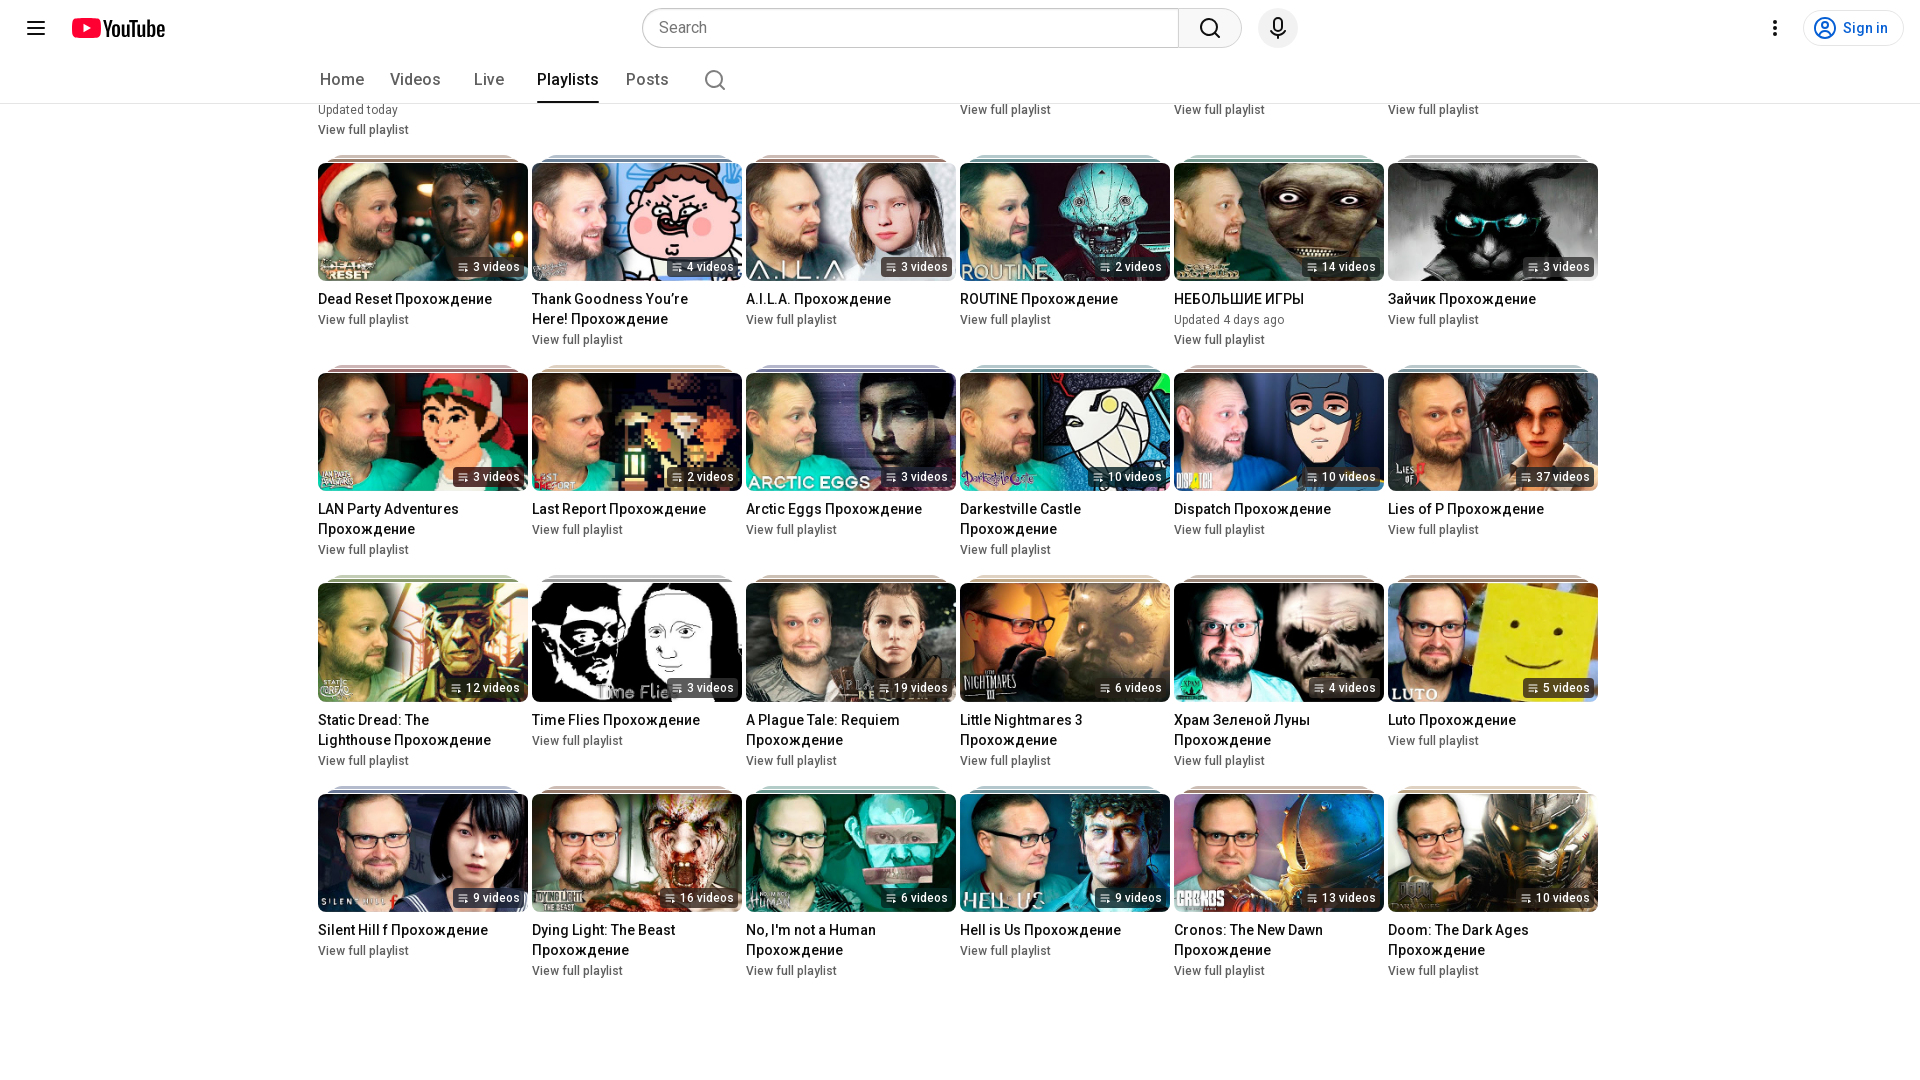

Reached bottom of page - scroll height unchanged
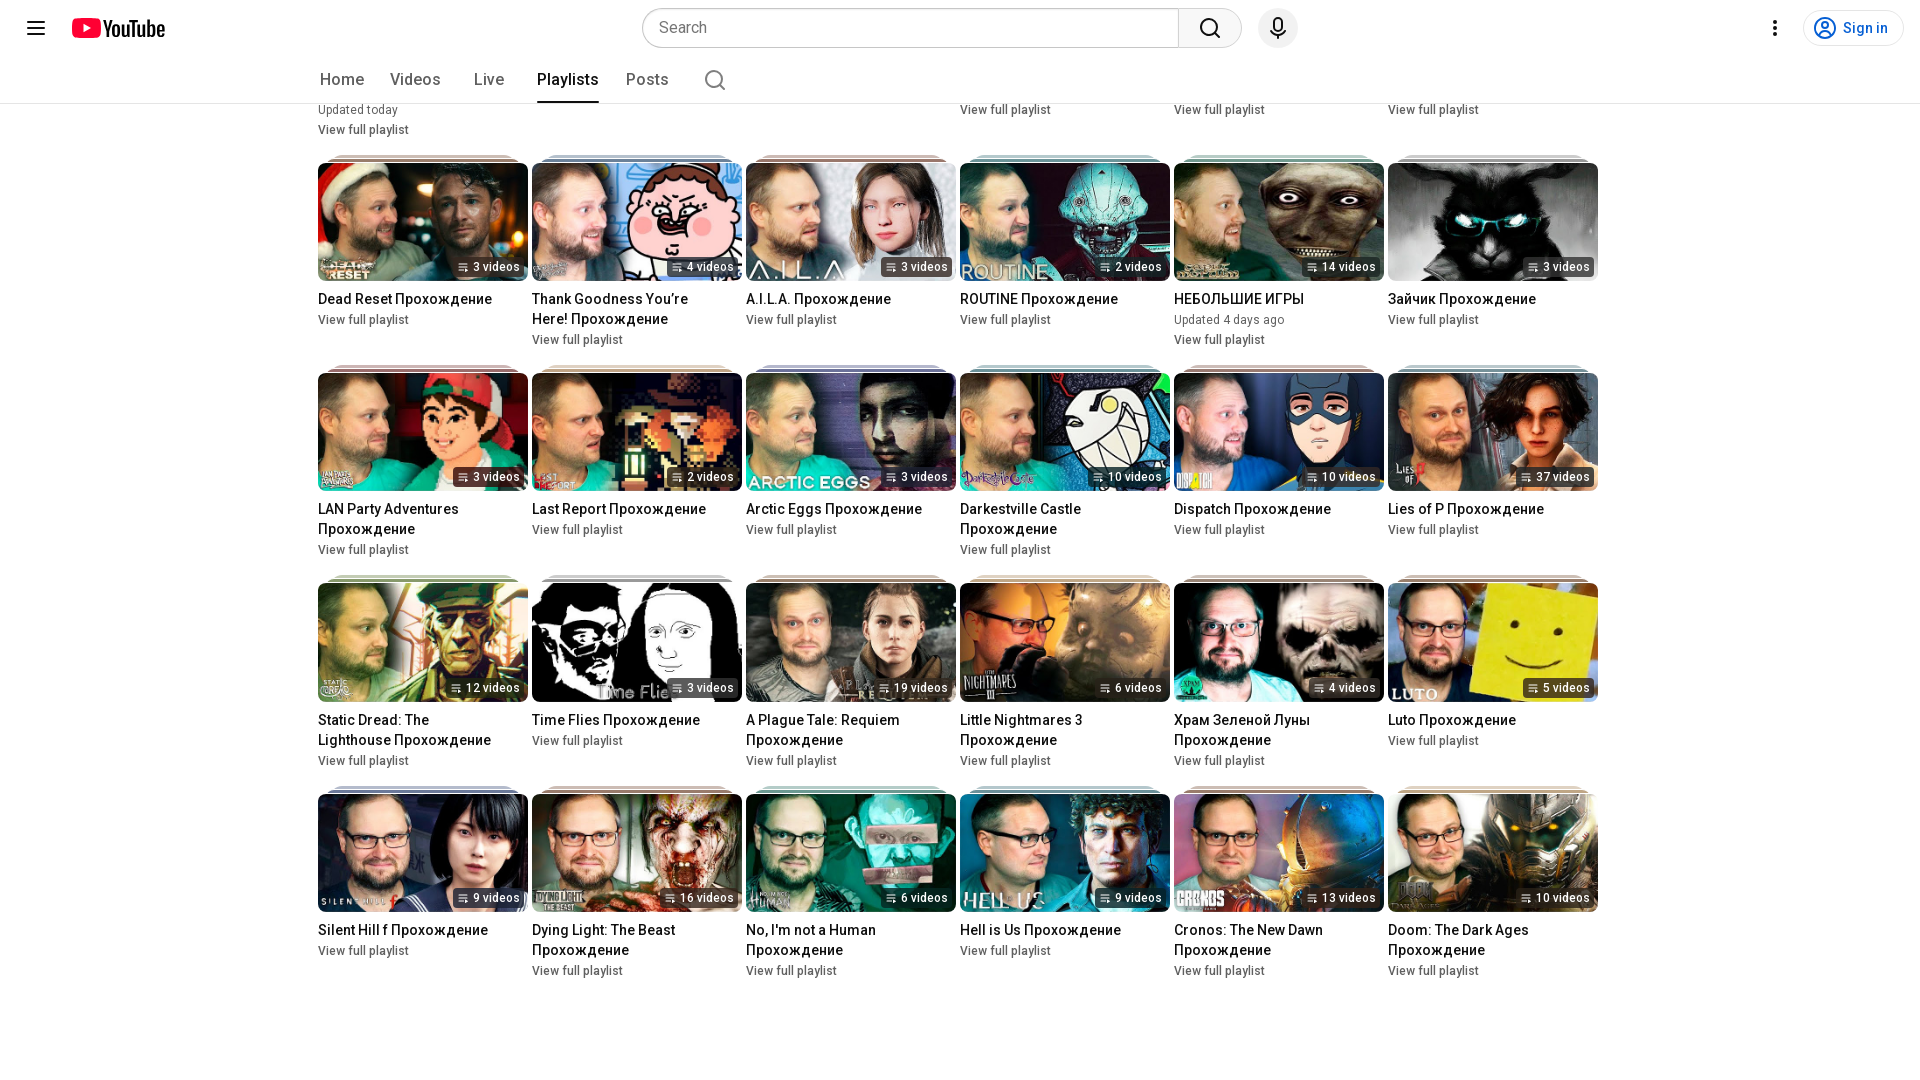

Verified playlist links are present on the page
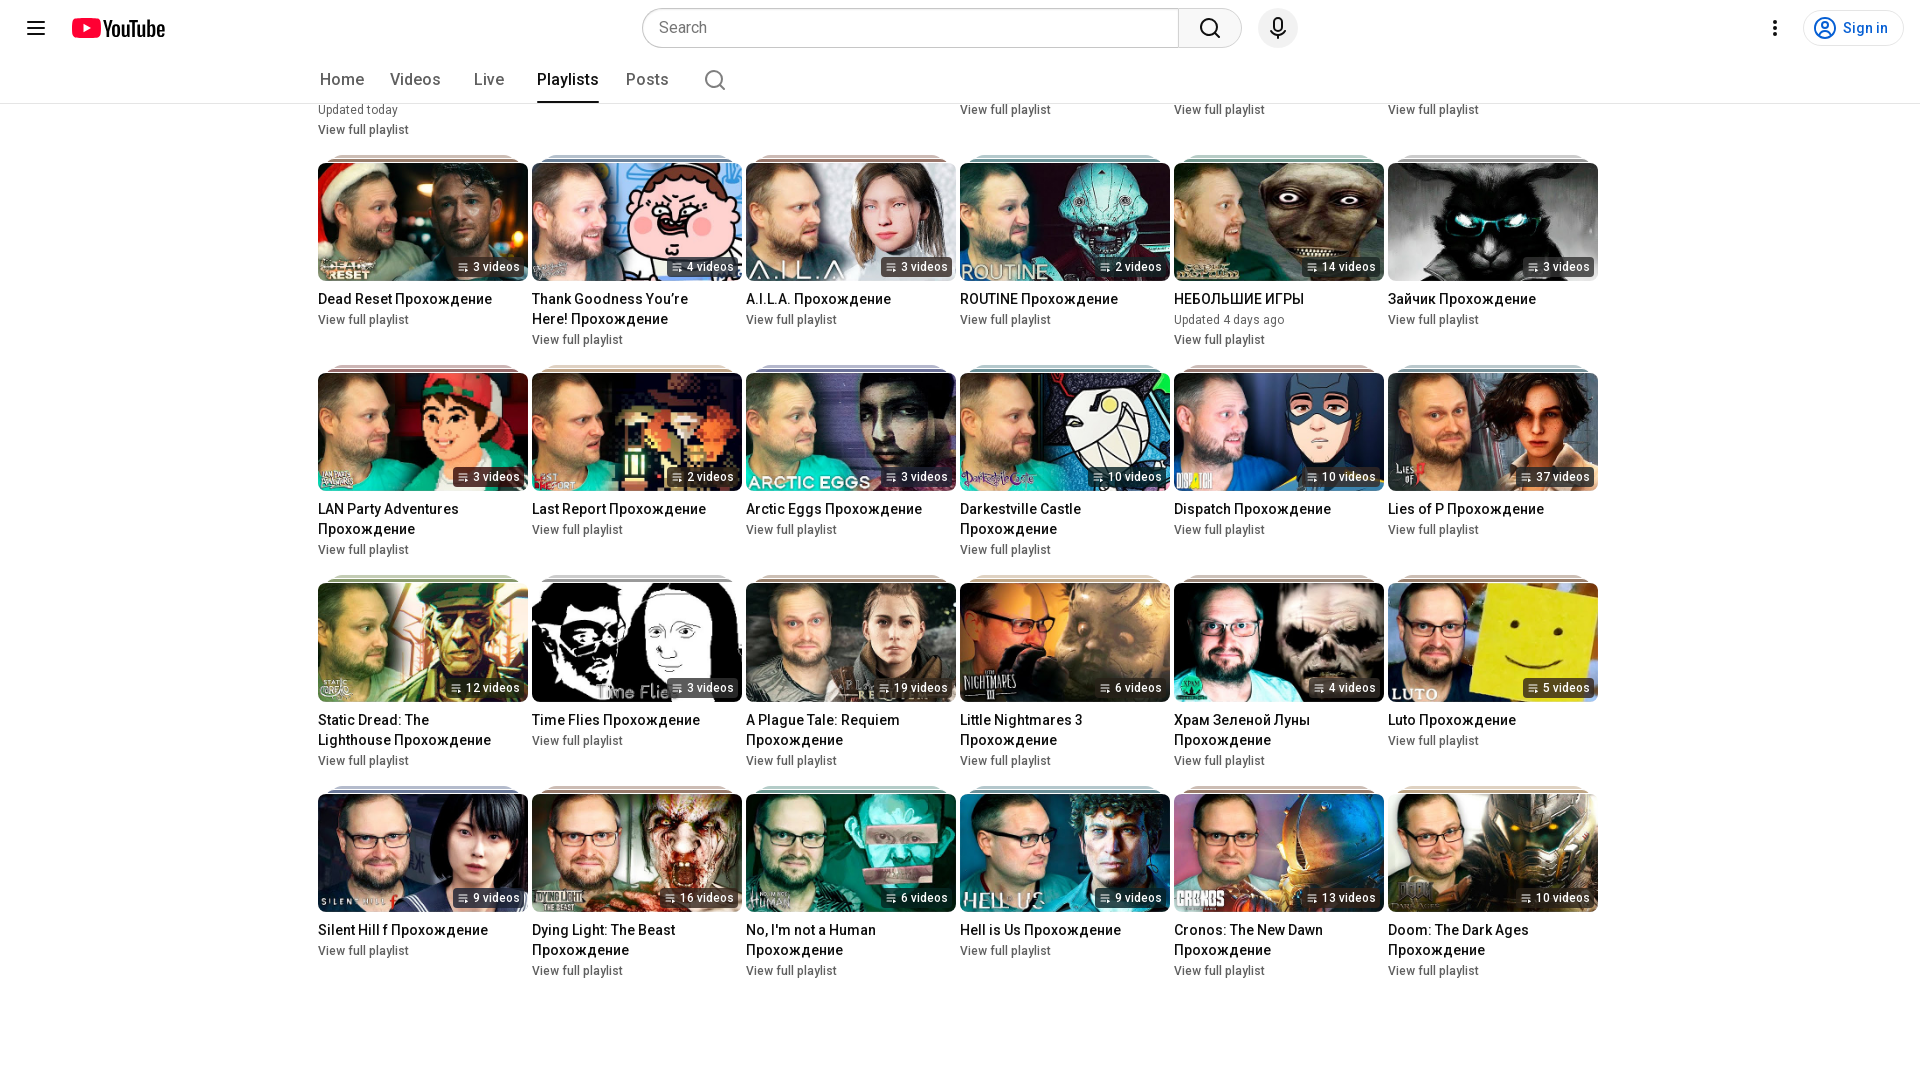

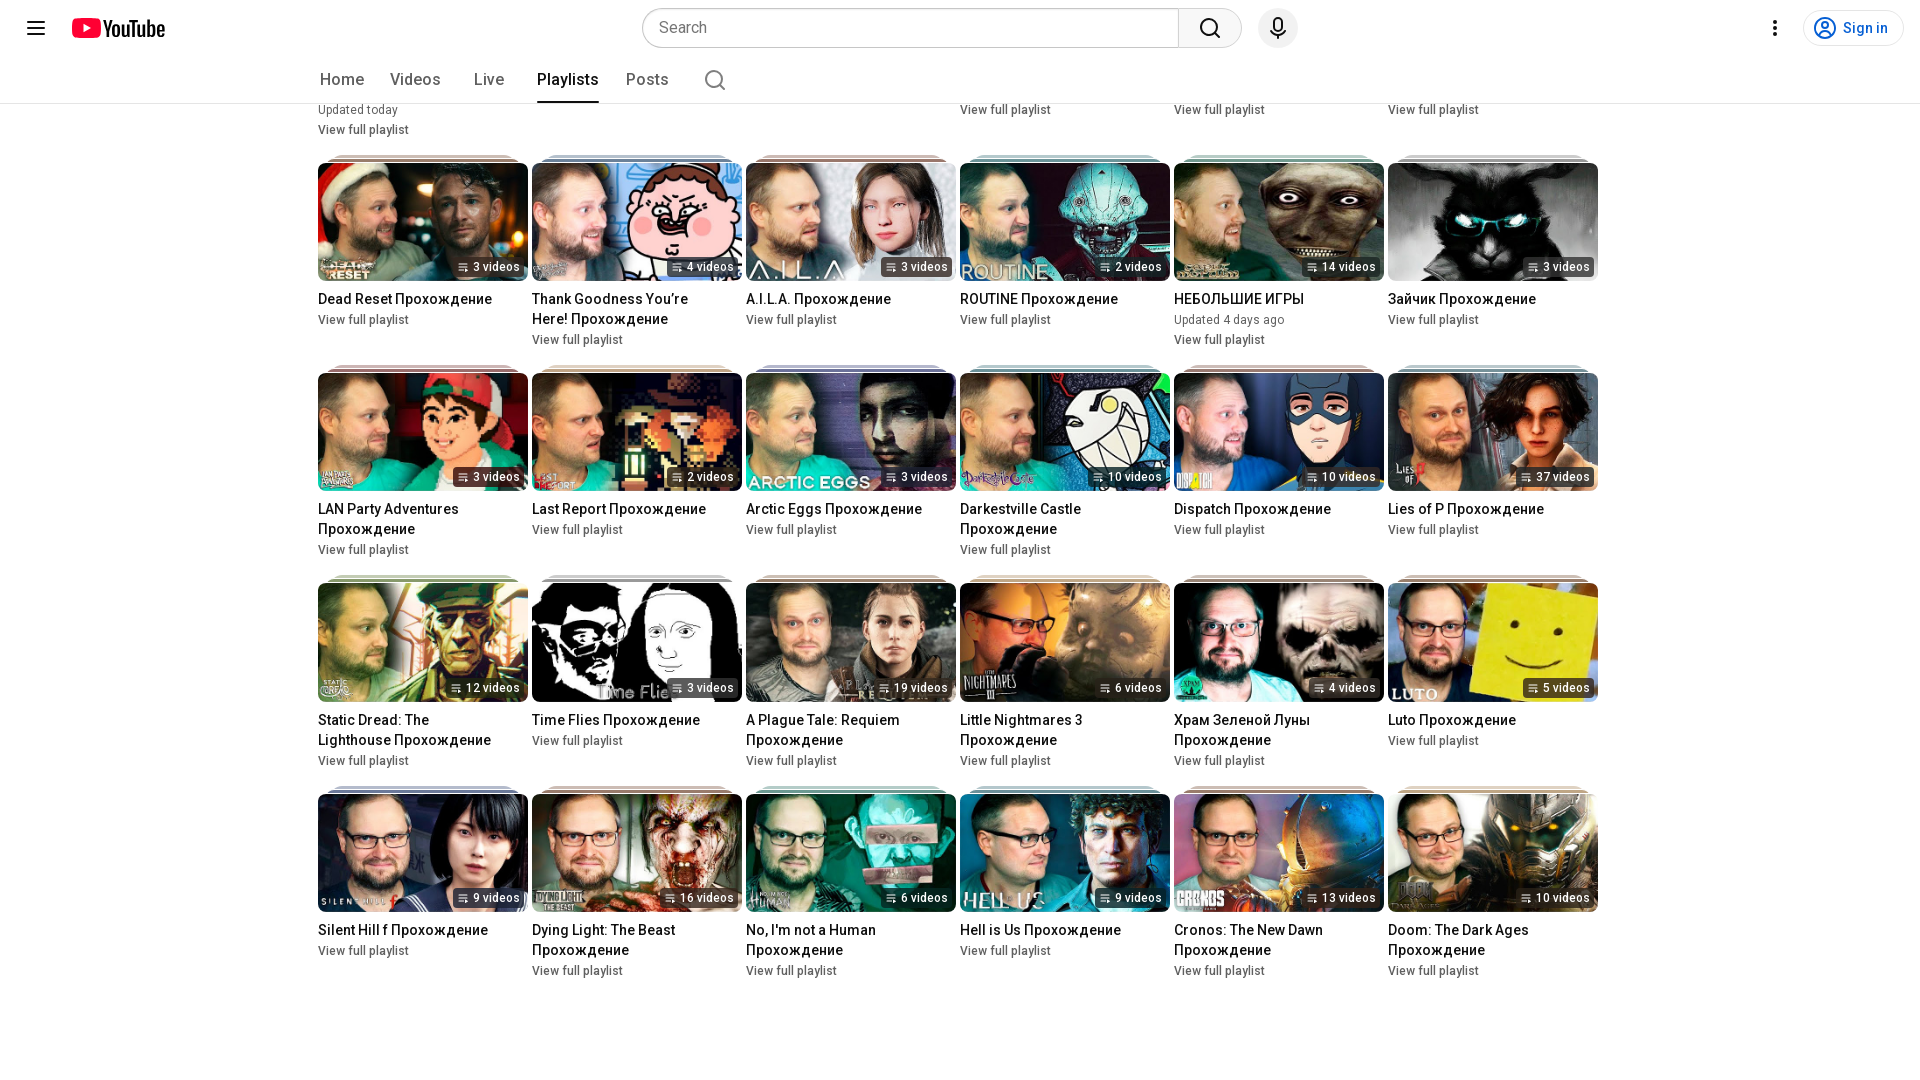